Tests basic browser navigation functionality including page refresh, navigating to a different URL, using browser back/forward buttons to navigate through history

Starting URL: https://letskodeit.teachable.com/p/practice

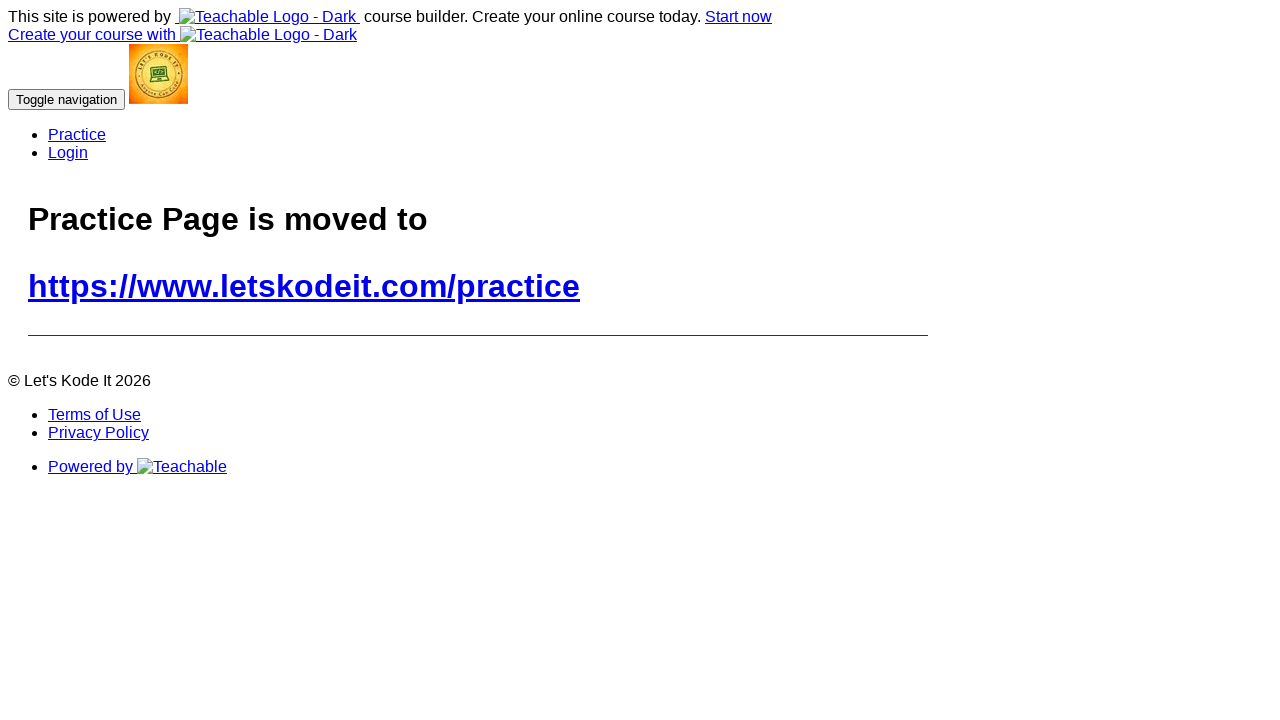

Retrieved and printed page title
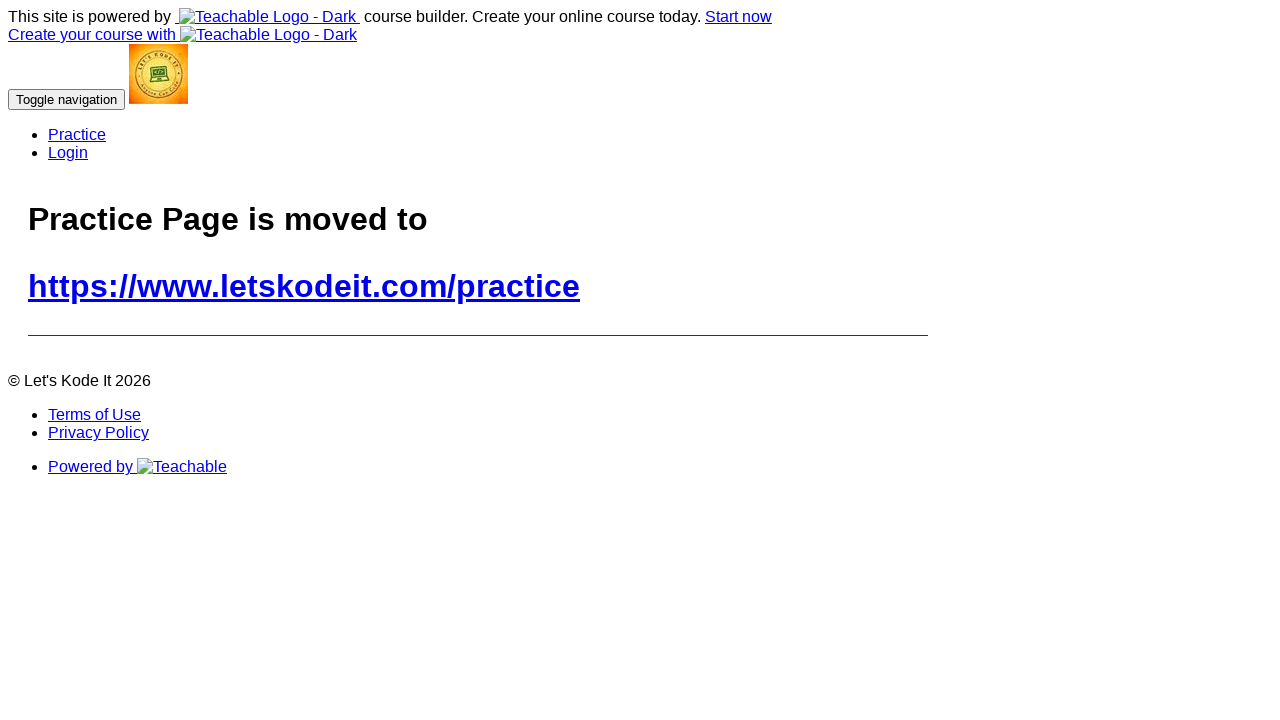

Retrieved and printed current URL
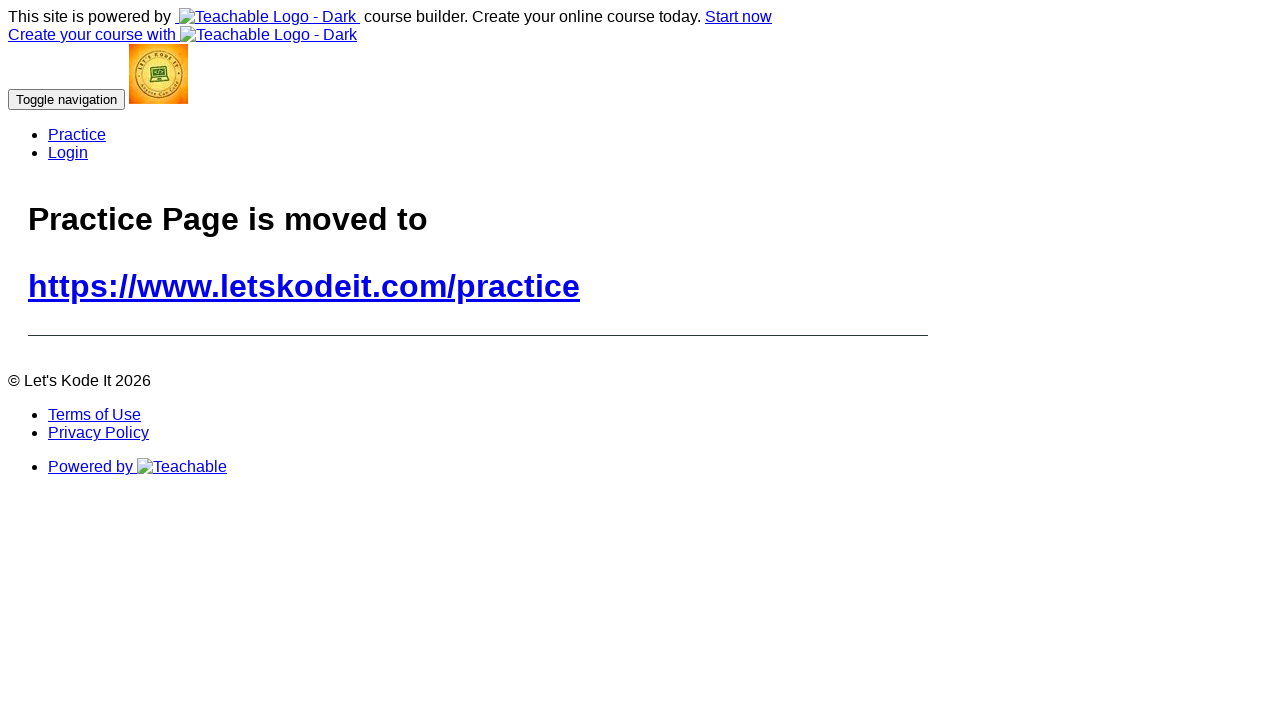

Reloaded the page
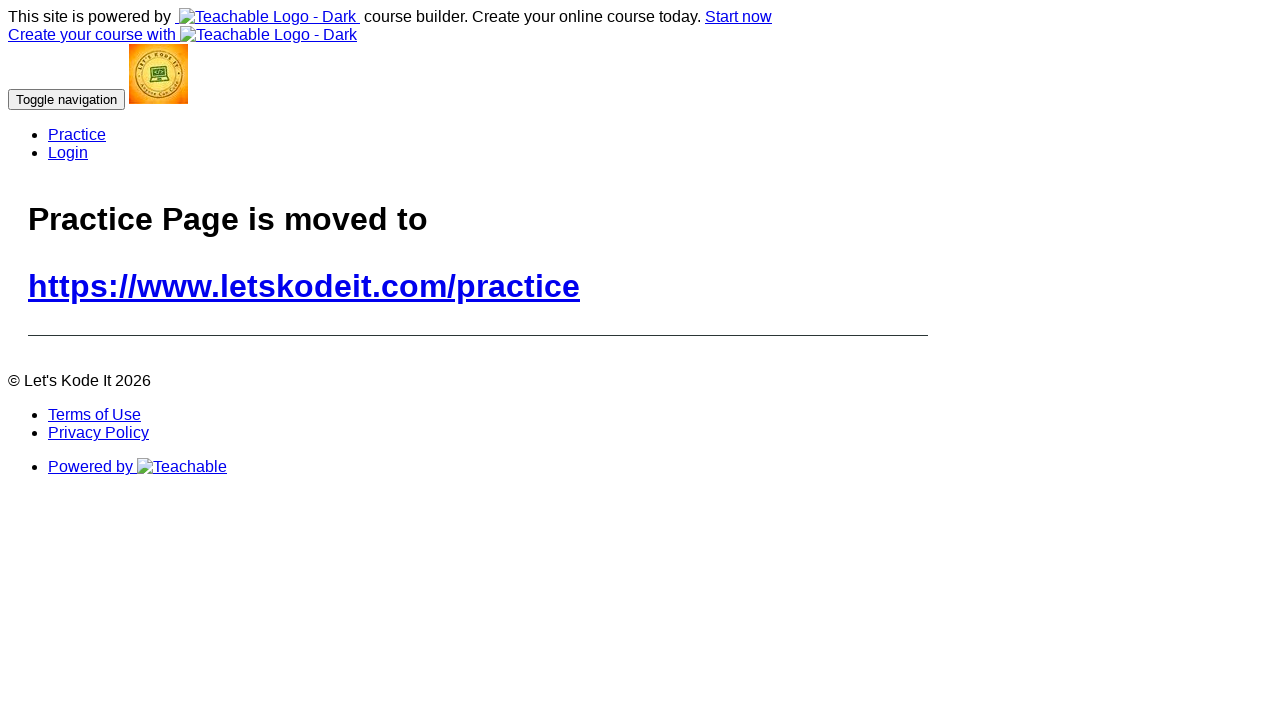

Navigated to https://github.com/themrinalsinha
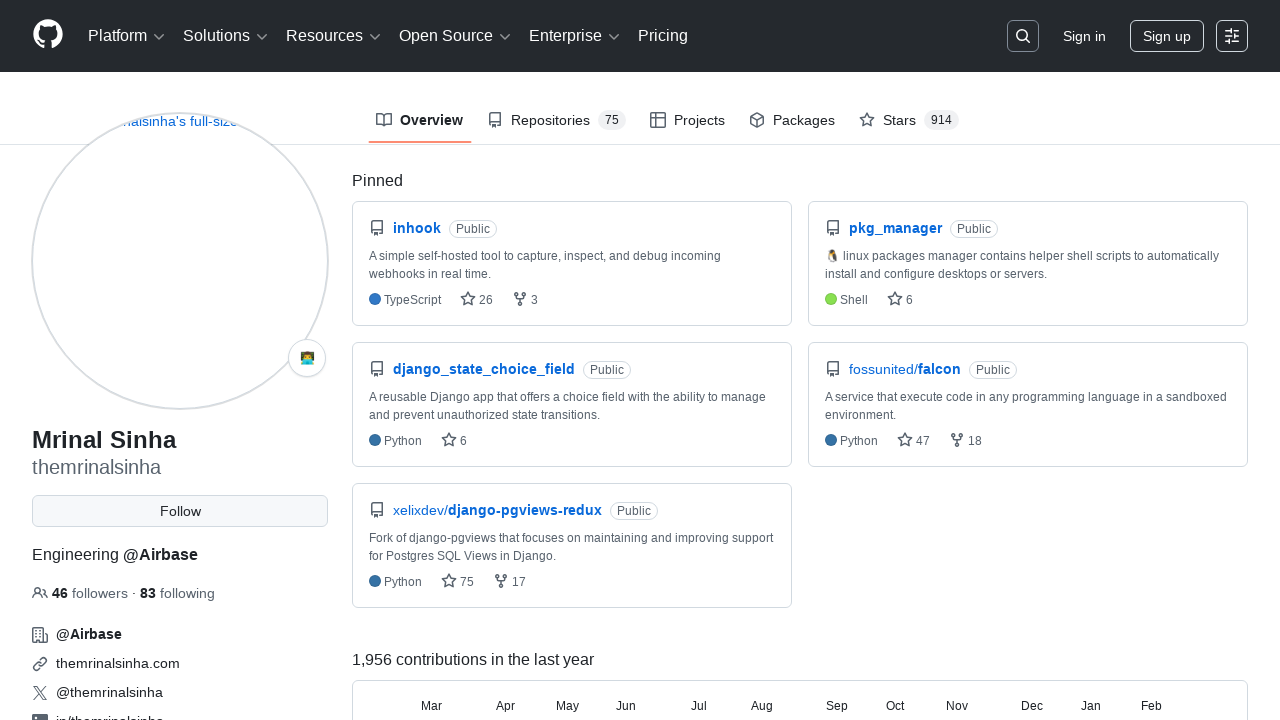

Navigated back one step in browser history
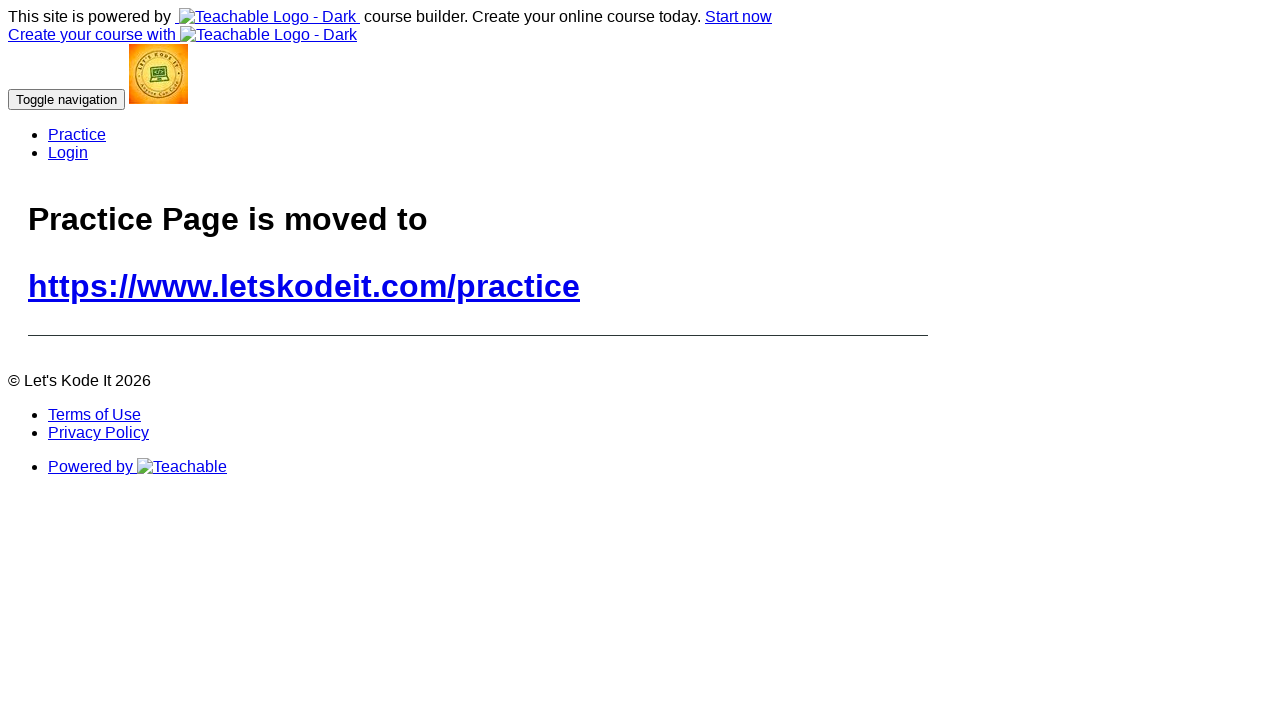

Navigated forward one step in browser history
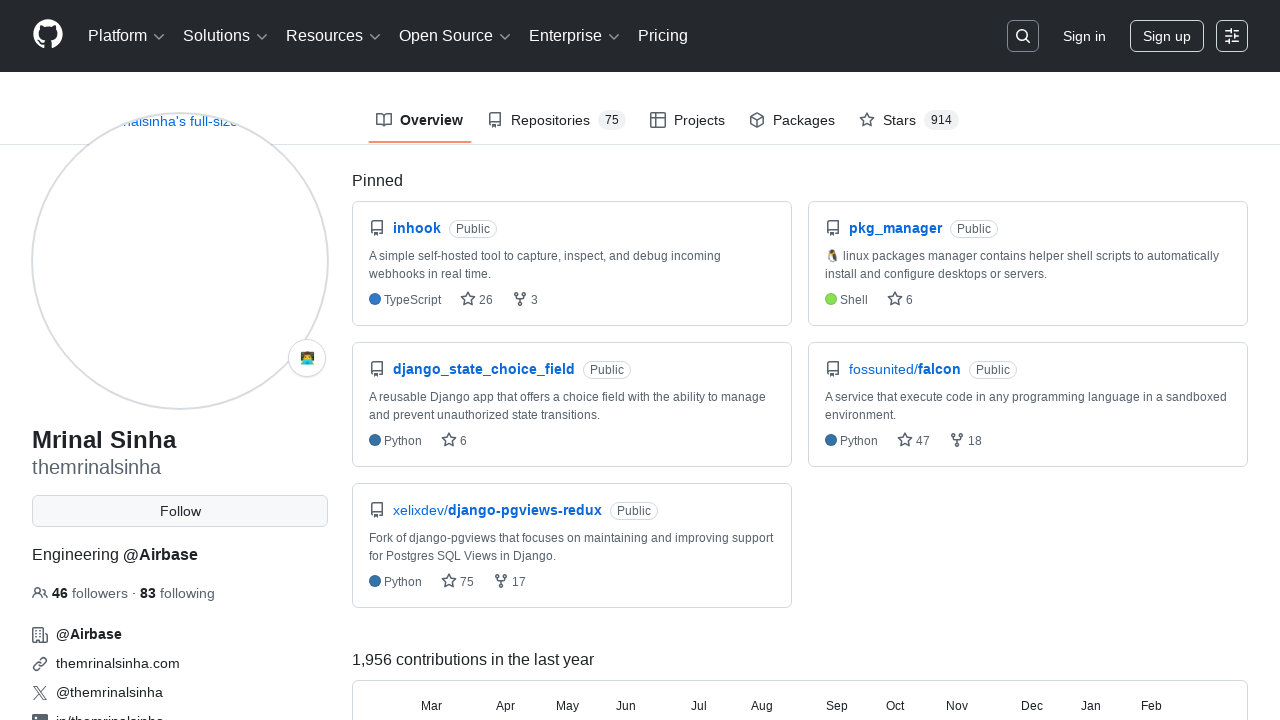

Retrieved page source content
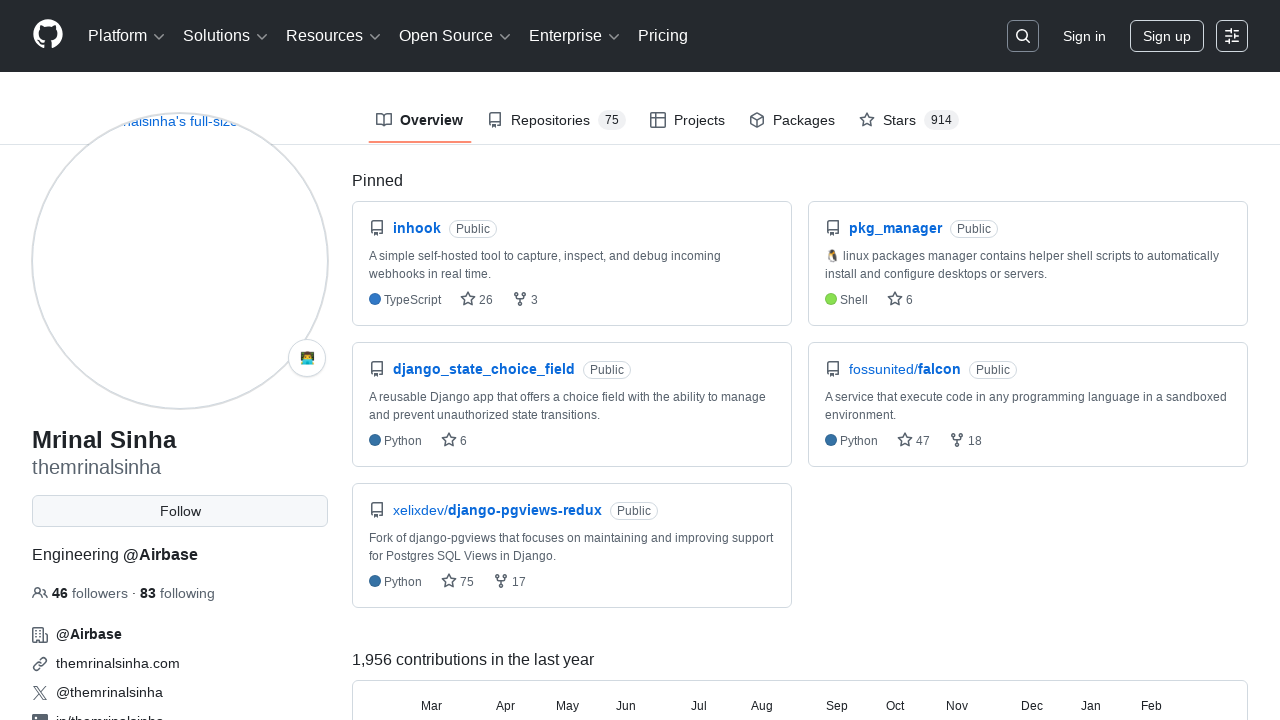

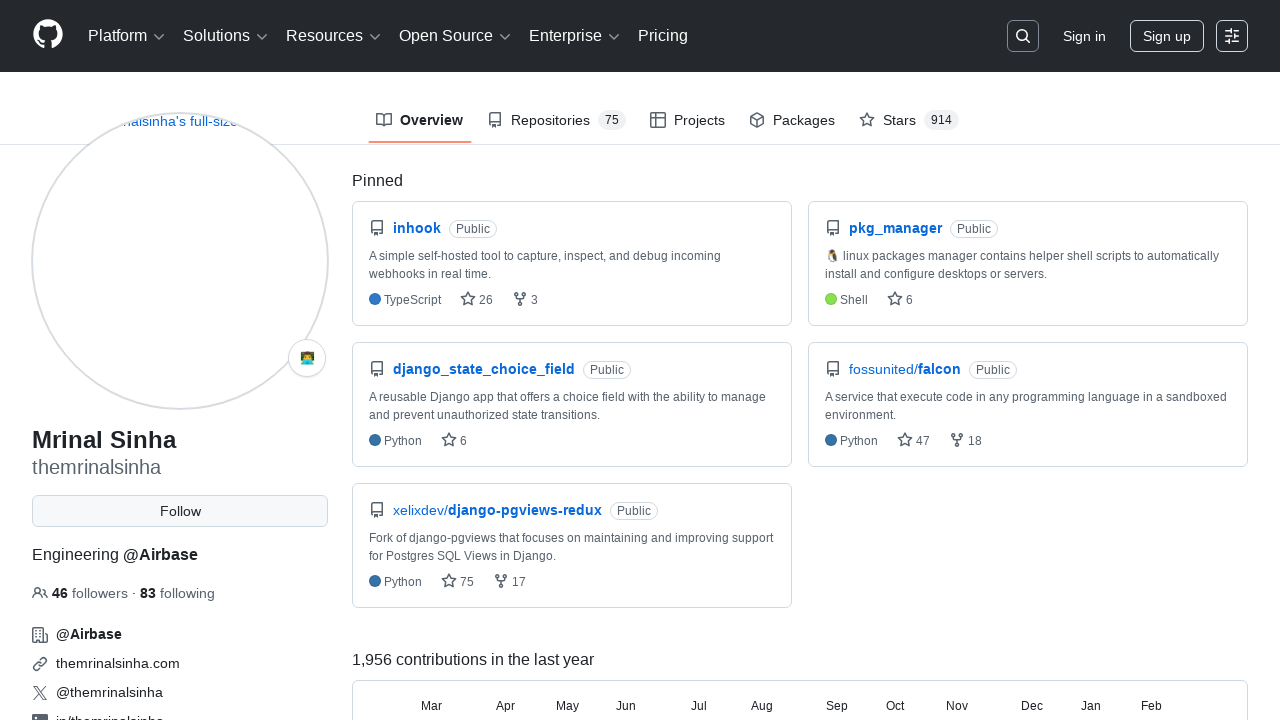